Tests page scrolling functionality by navigating to jQuery's website and scrolling down the page using JavaScript execution

Starting URL: https://jquery.com/

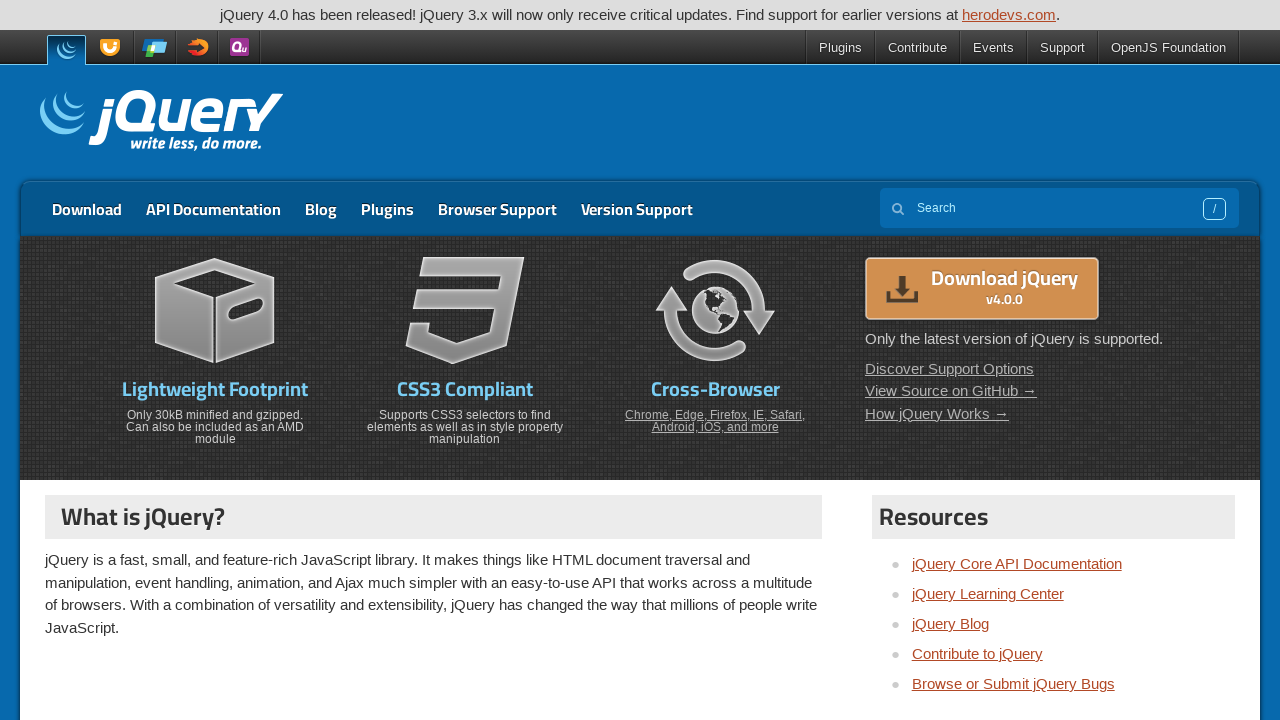

Navigated to jQuery website
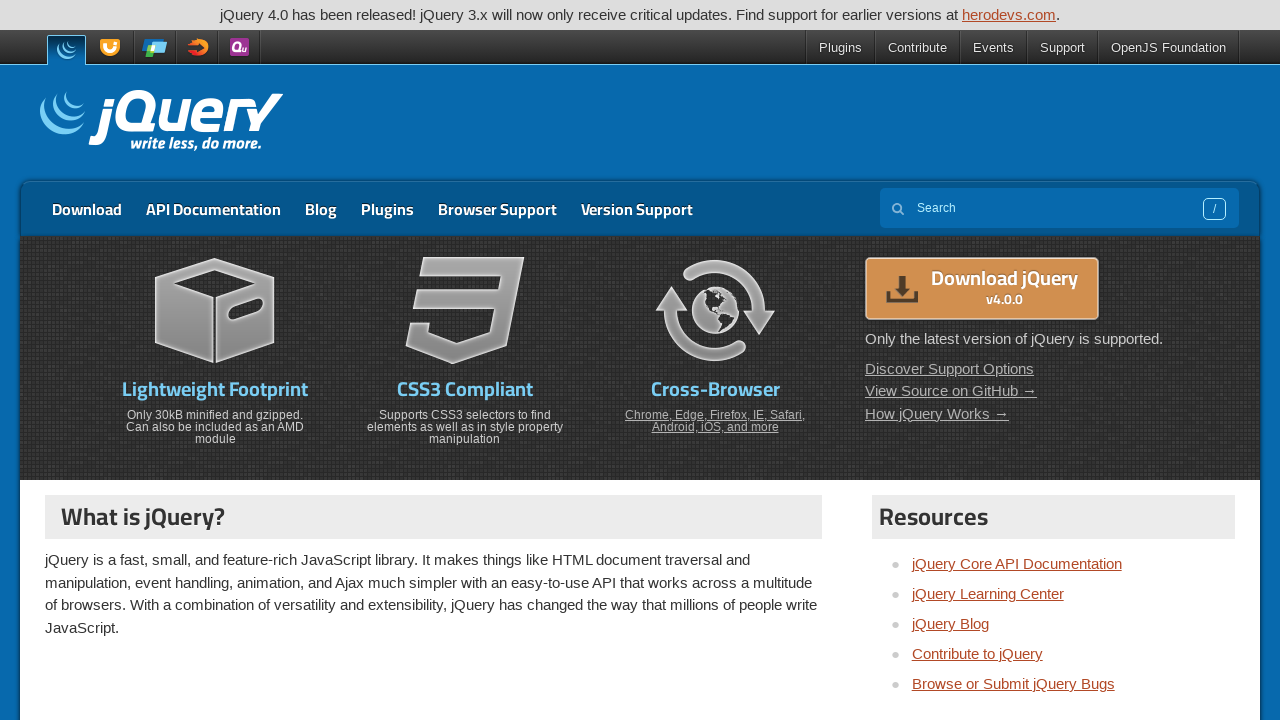

Scrolled down the page by 8000 pixels using JavaScript
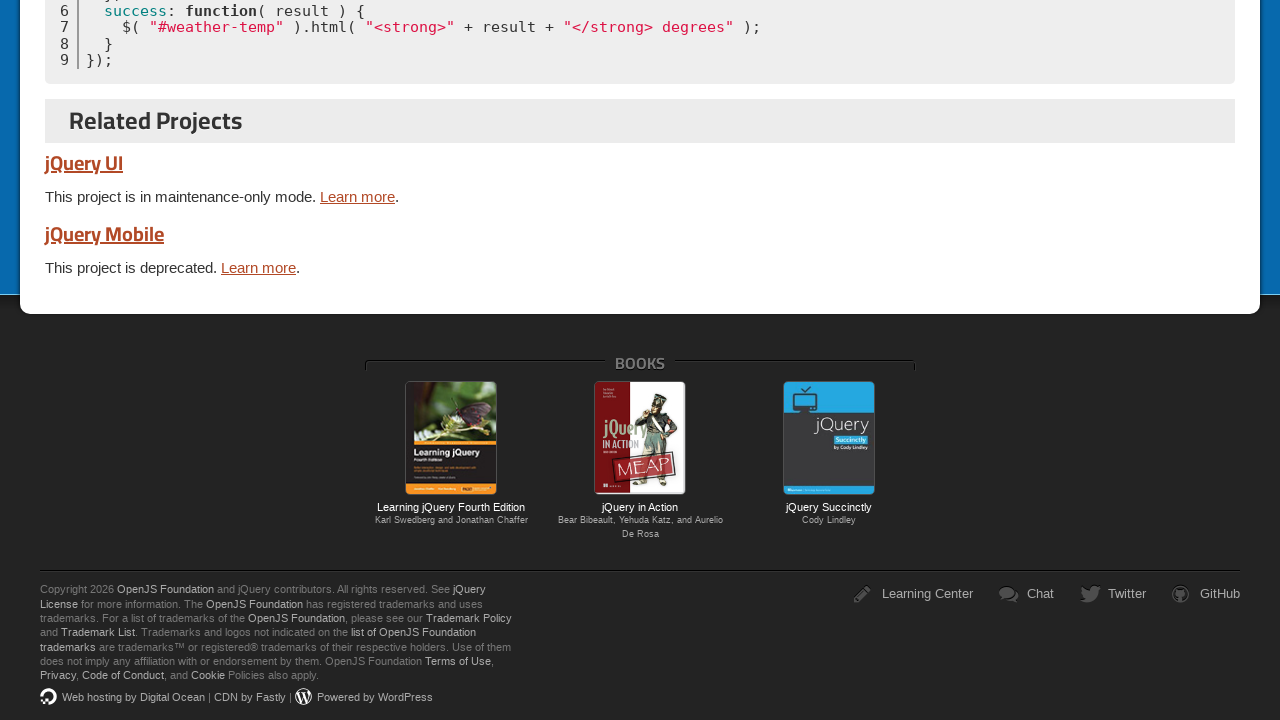

Waited 1000ms for scroll animation to complete
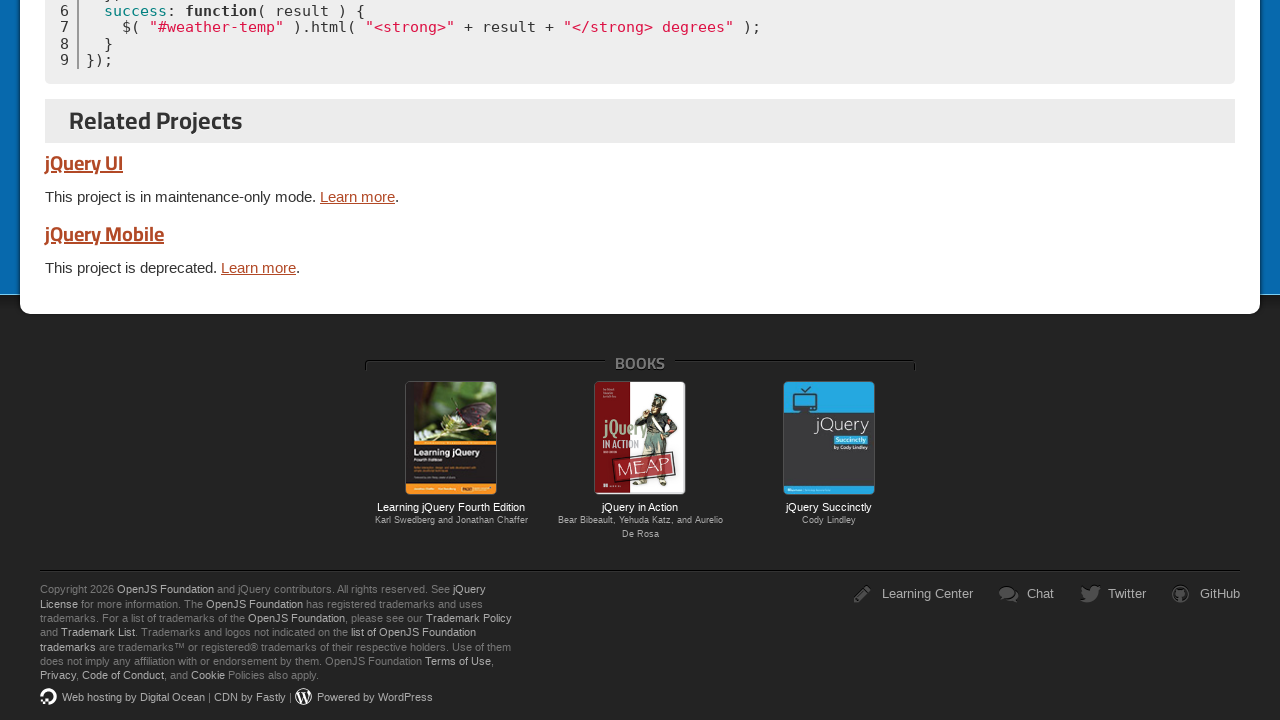

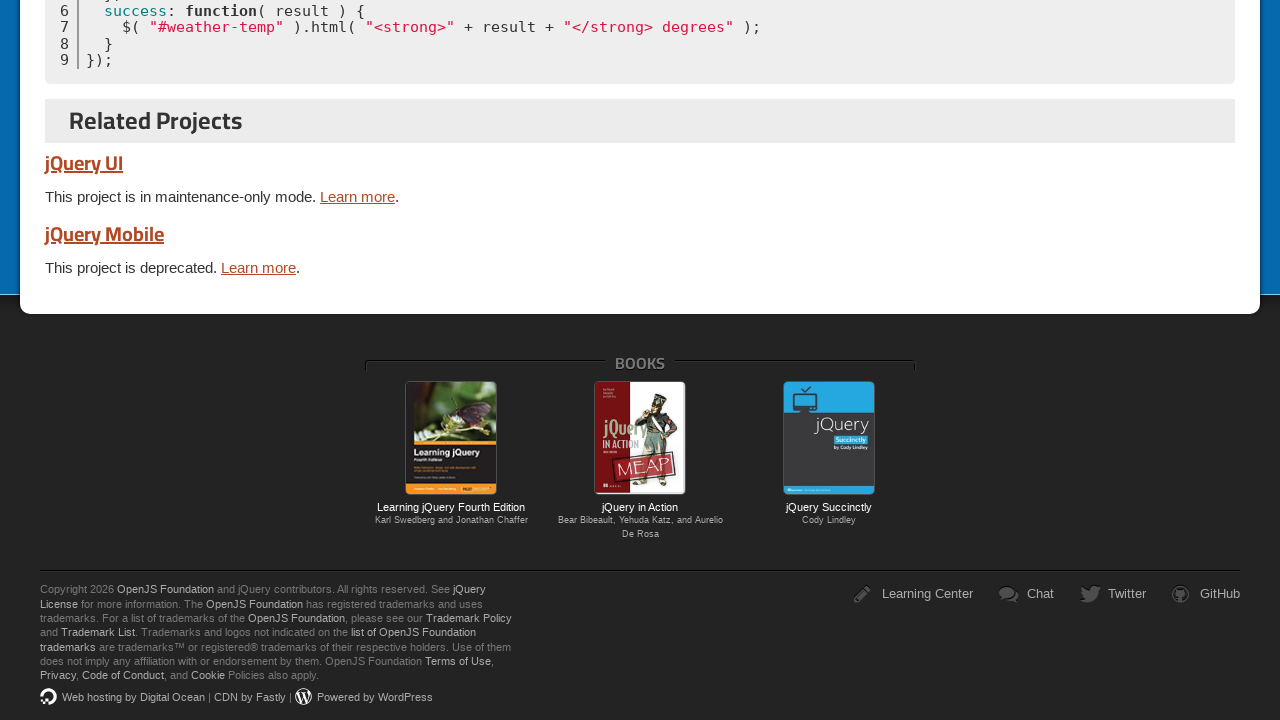